Tests error validation in checkout process by attempting to submit payment without filling required fields, verifying that proper error messages are displayed

Starting URL: https://shopdemo.e-junkie.com/

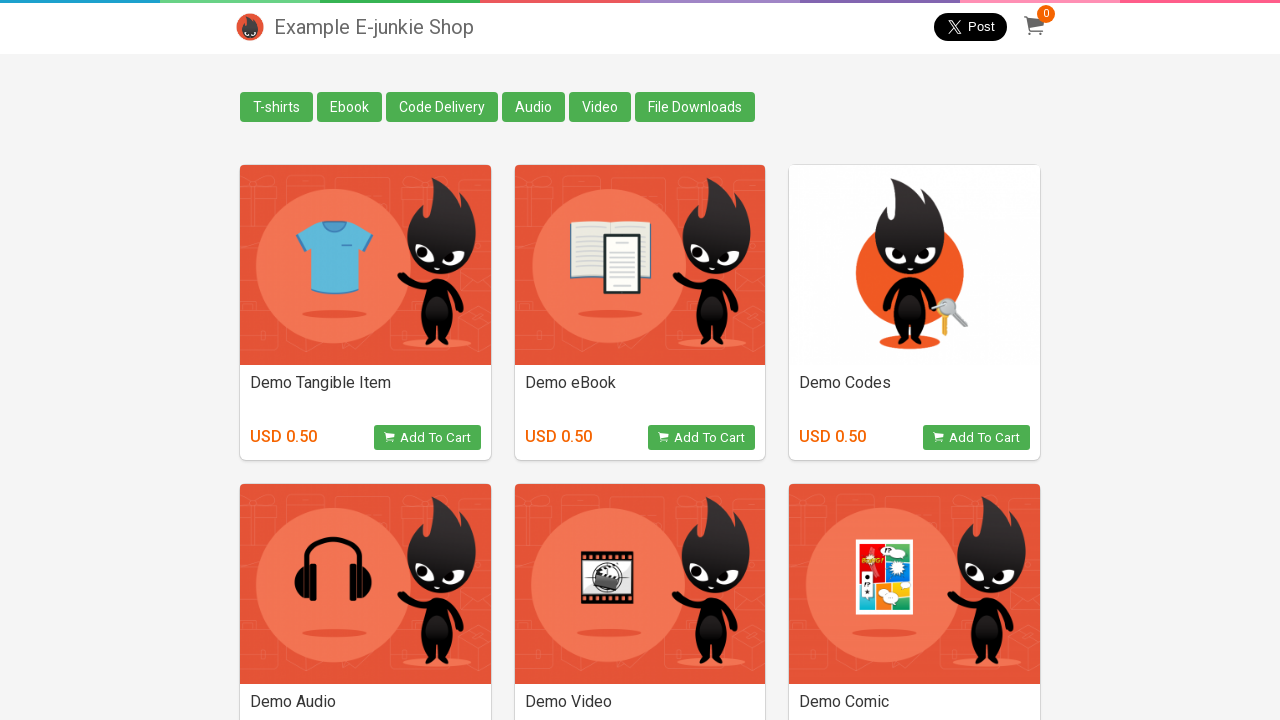

Clicked add to cart button for the second product at (664, 438) on (//i[@class='ion-ios-cart cart_icon'])[2]
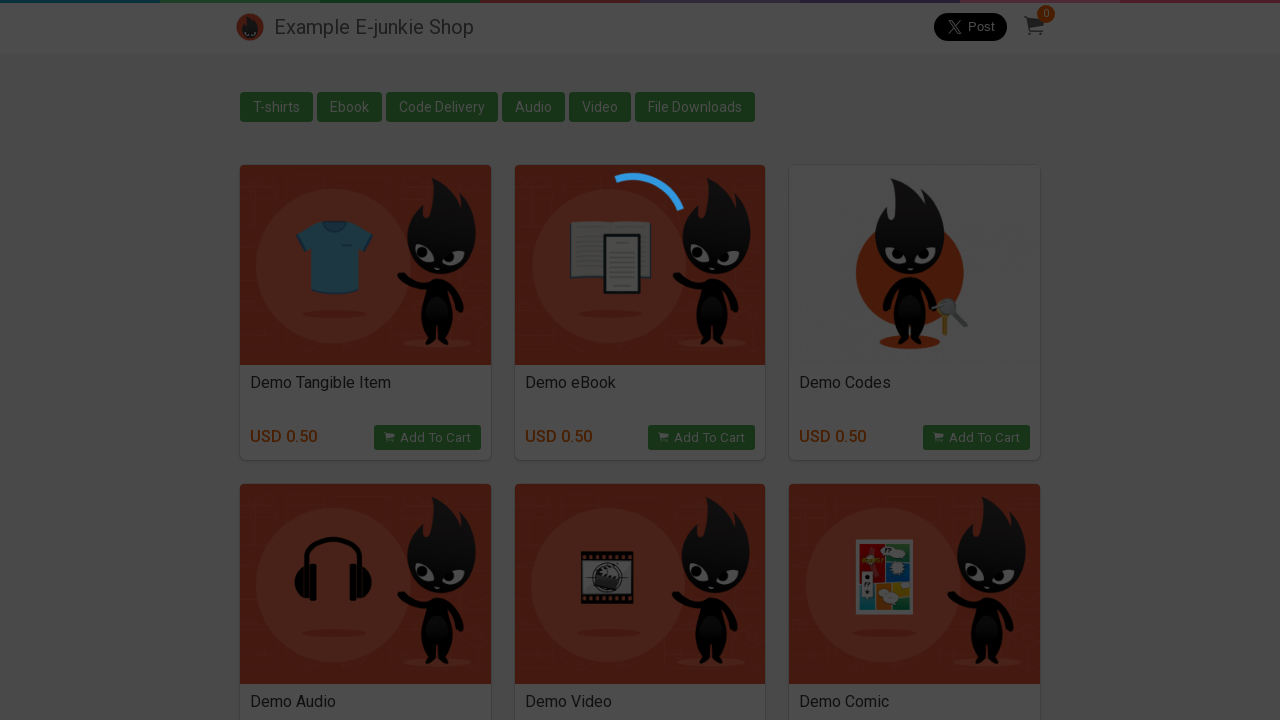

Waited for checkout iframe to load
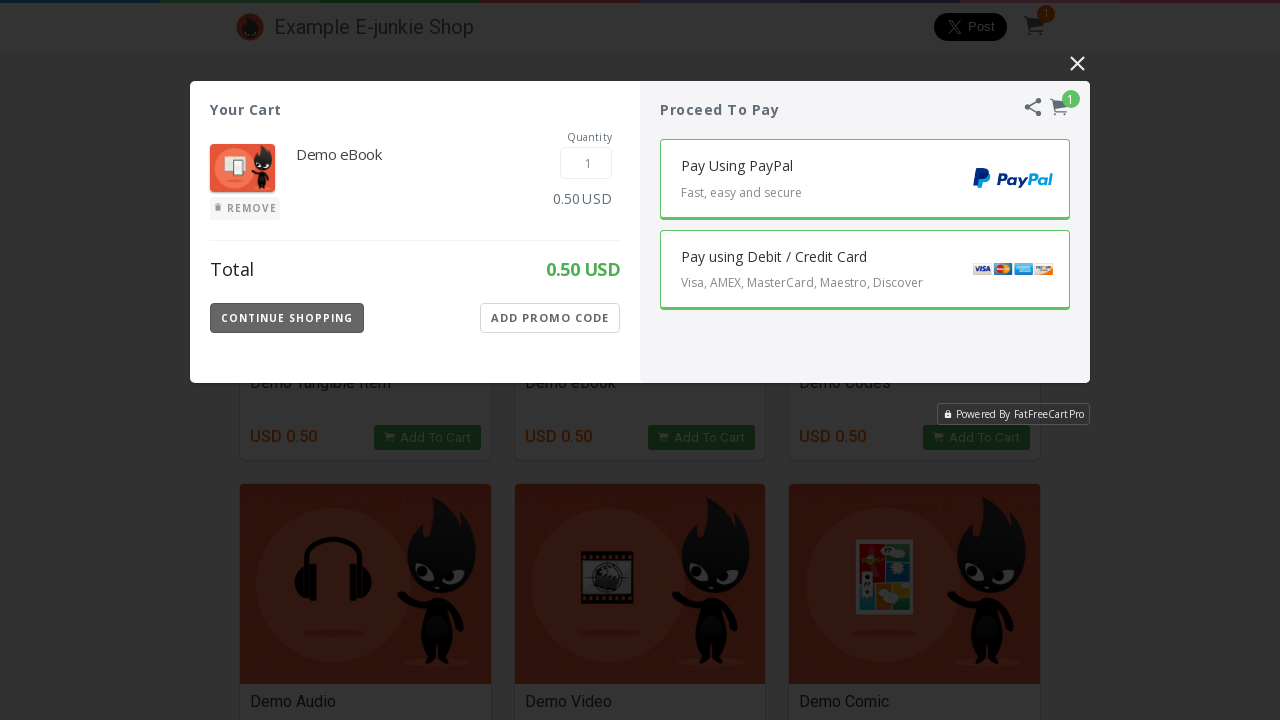

Obtained content frame from checkout iframe
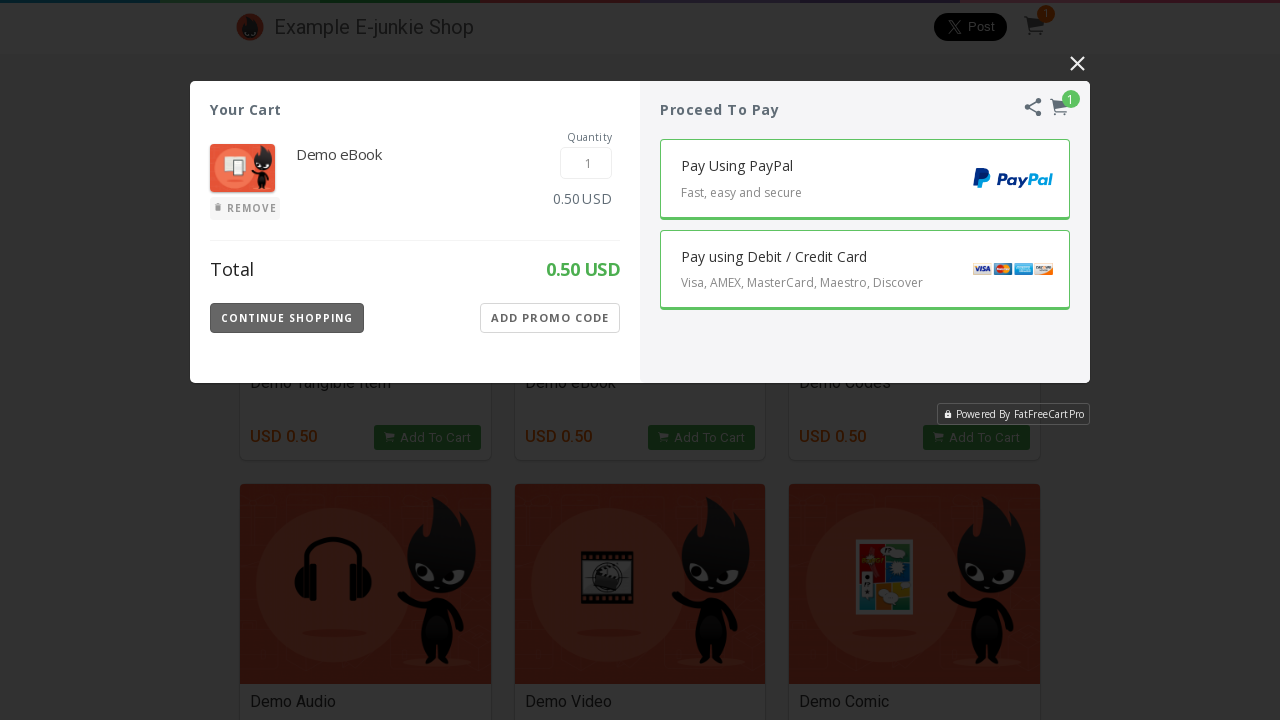

Waited for product description element to load in iframe
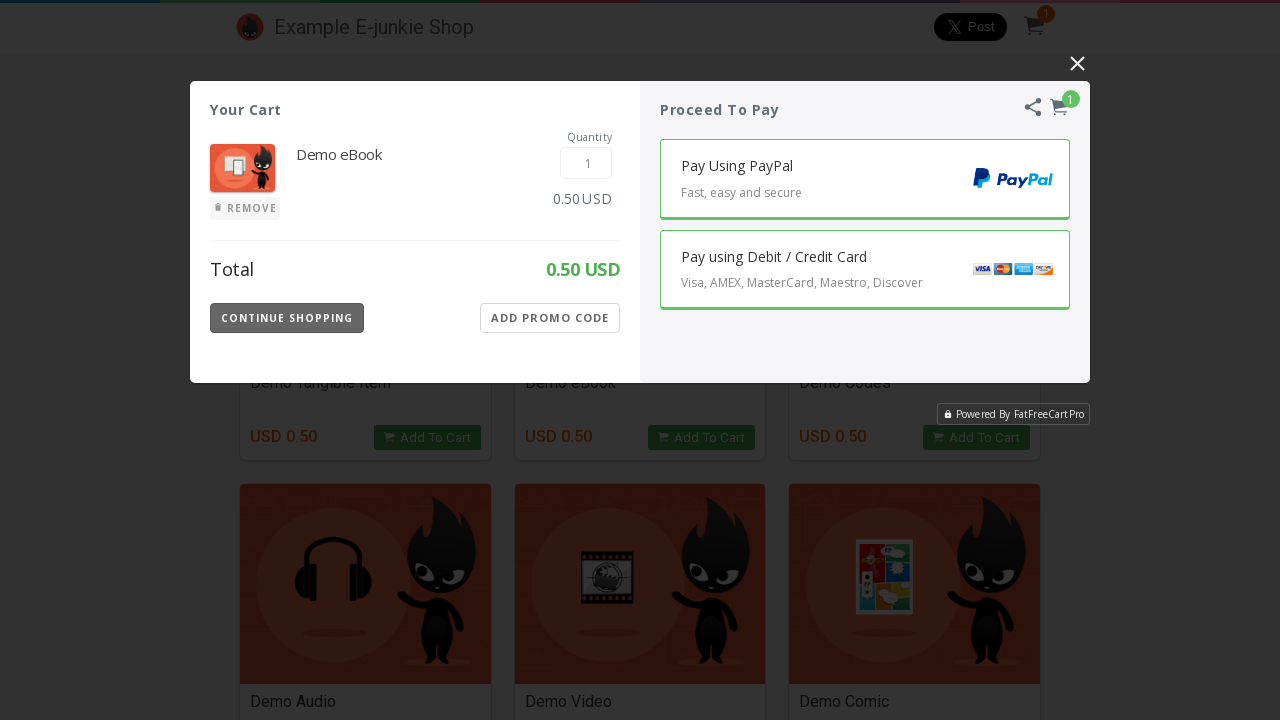

Verified Demo eBook was added to cart
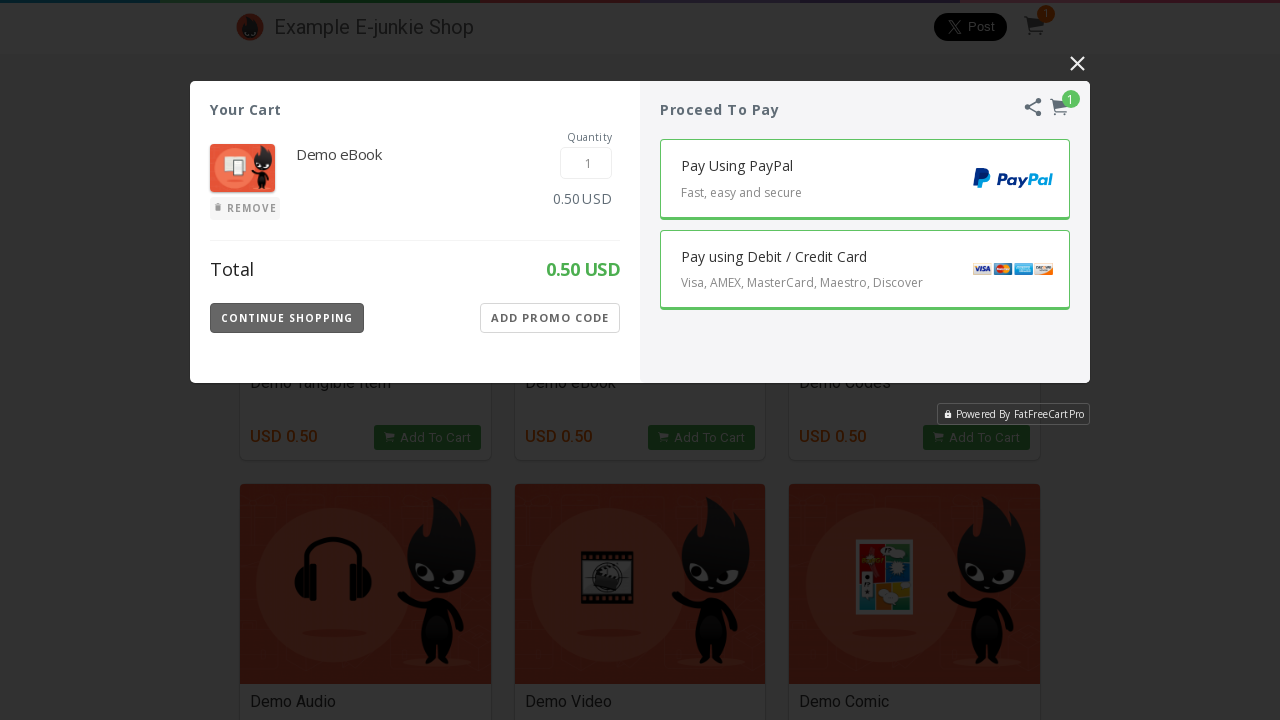

Waited for credit card payment button to become visible
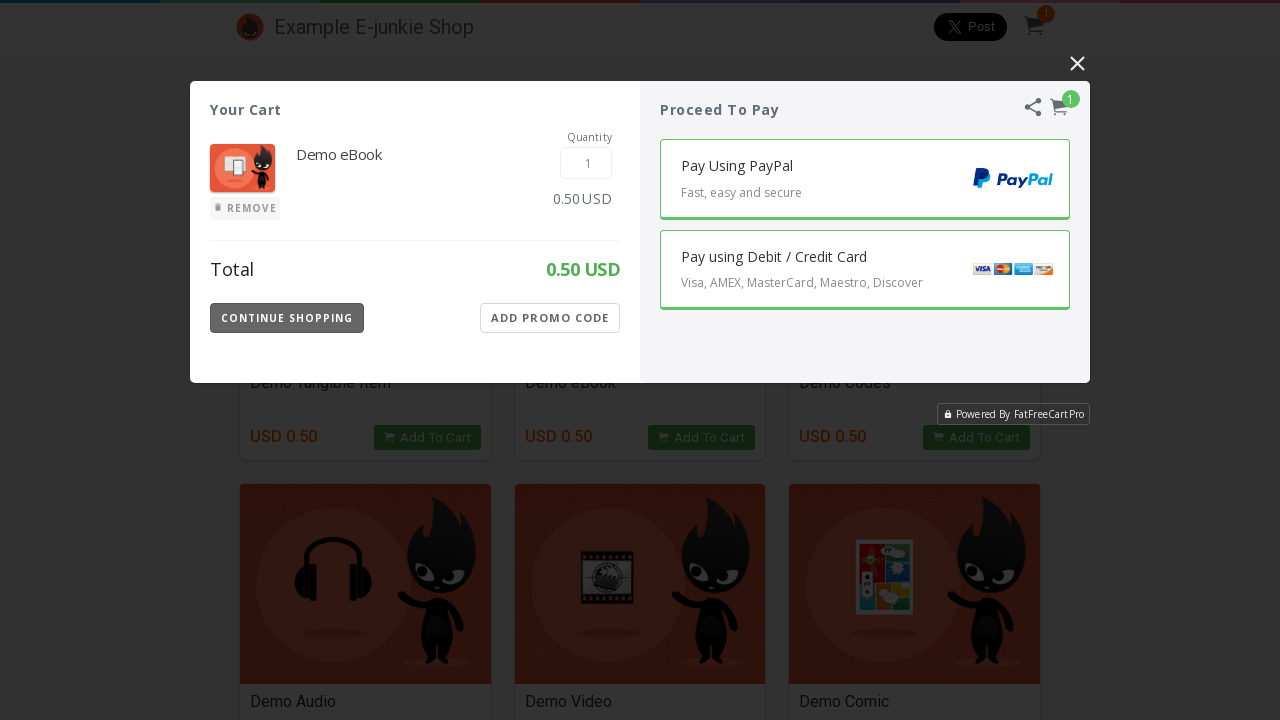

Clicked credit card payment option at (865, 270) on xpath=//button[@class='Payment-Button CC']
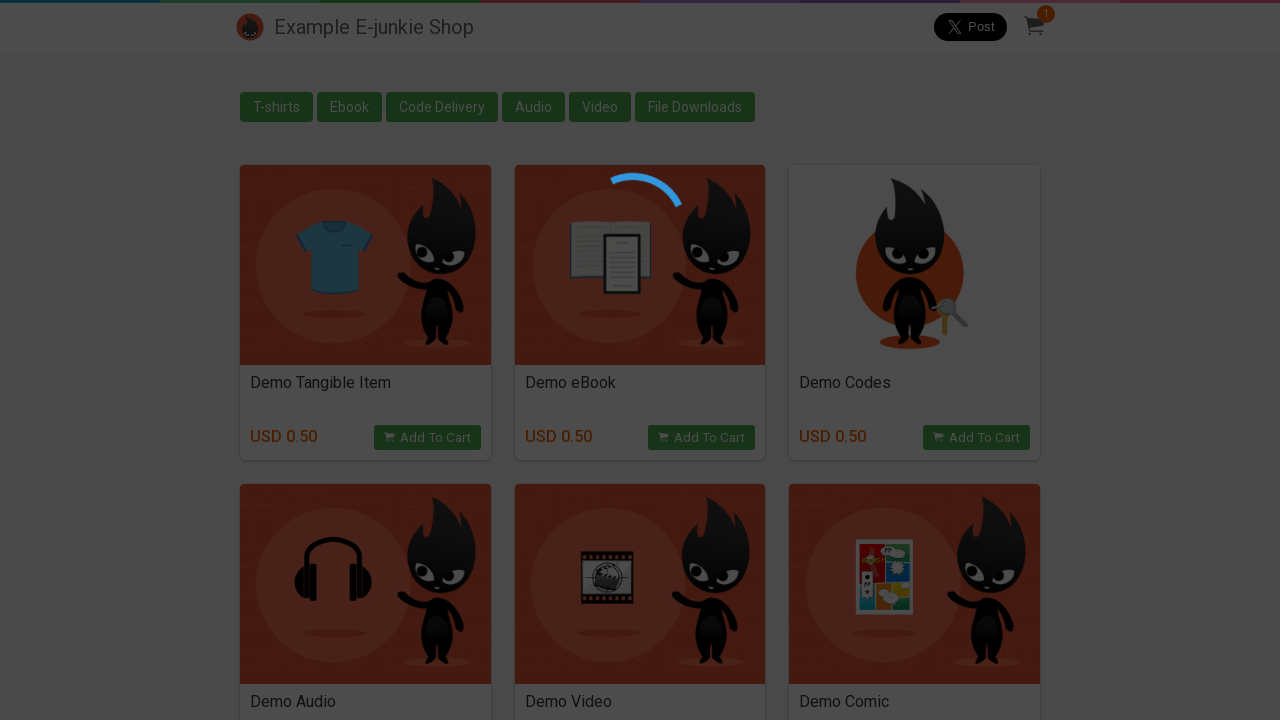

Waited for pay button to become visible
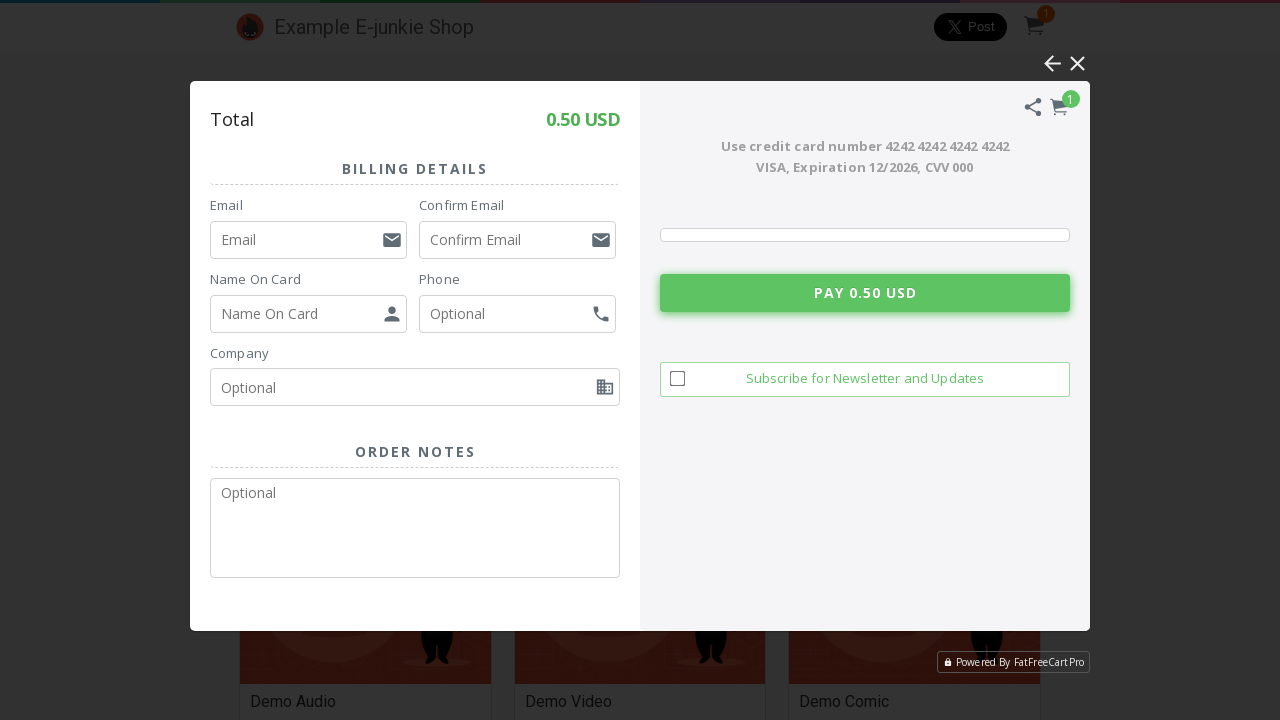

Clicked pay button without filling required fields at (865, 293) on xpath=//button[@class='Pay-Button']
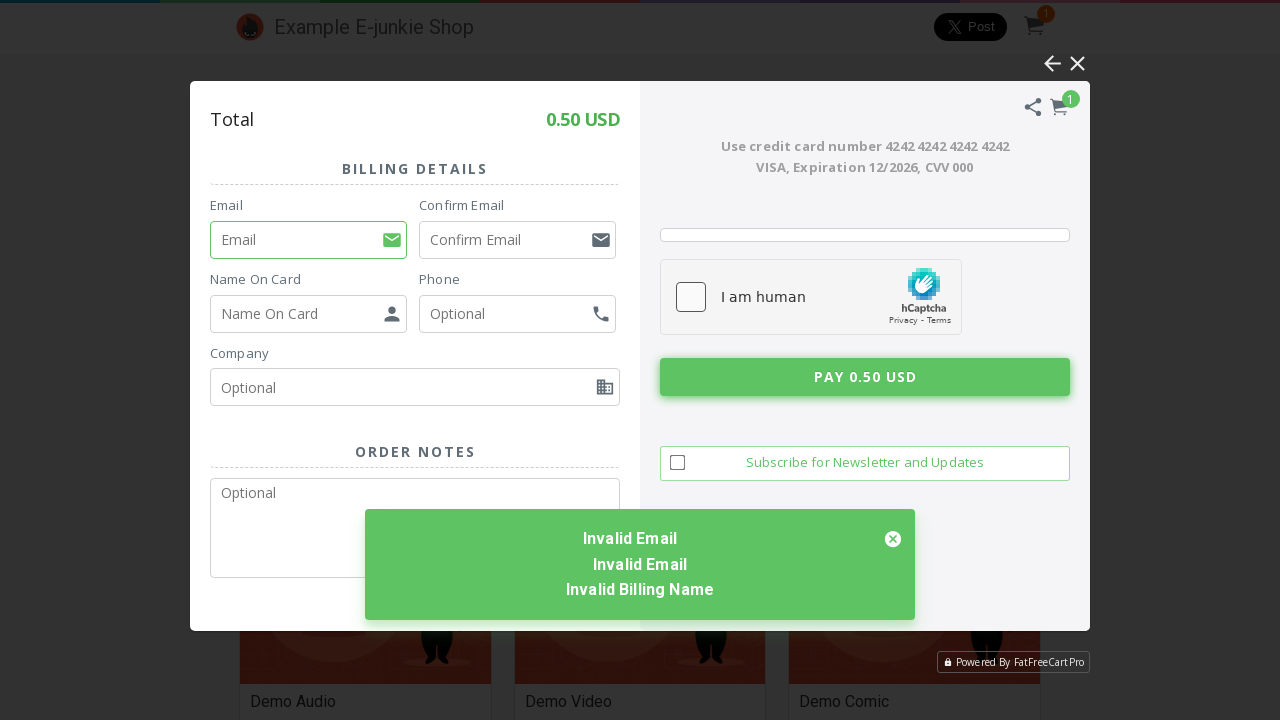

Waited for Invalid Email error message to appear
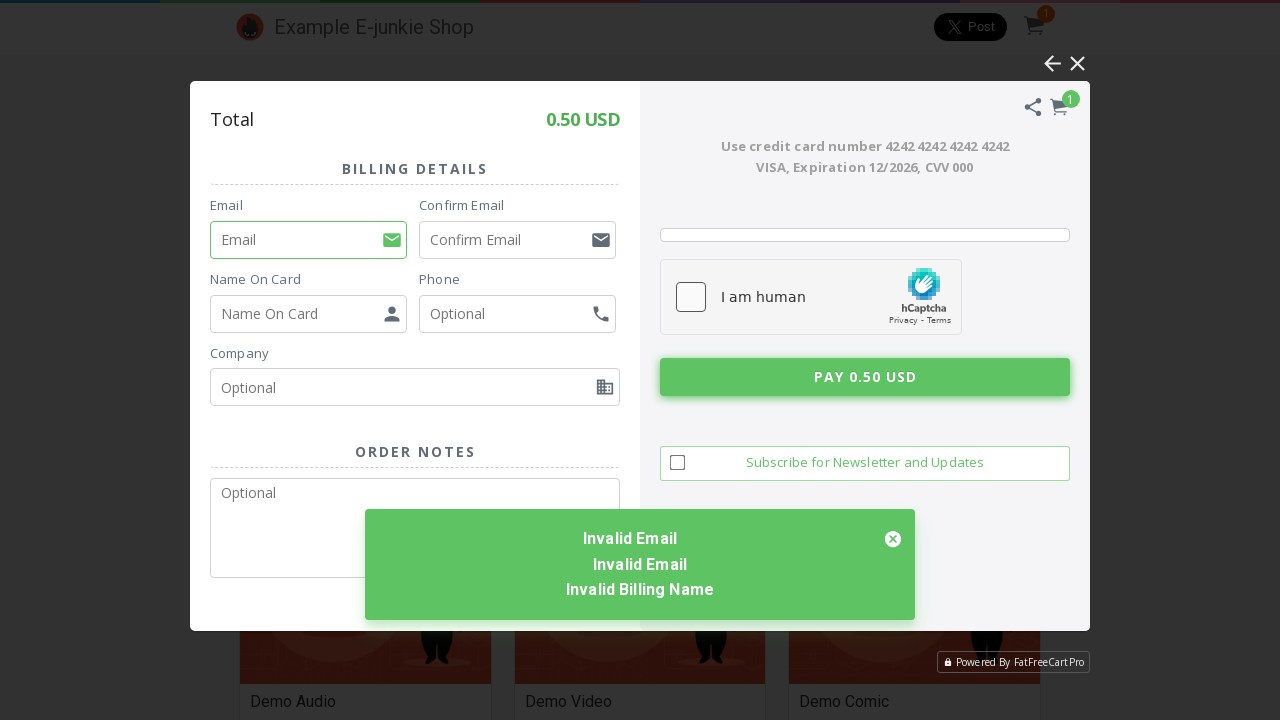

Waited for Invalid Billing Name error message to appear
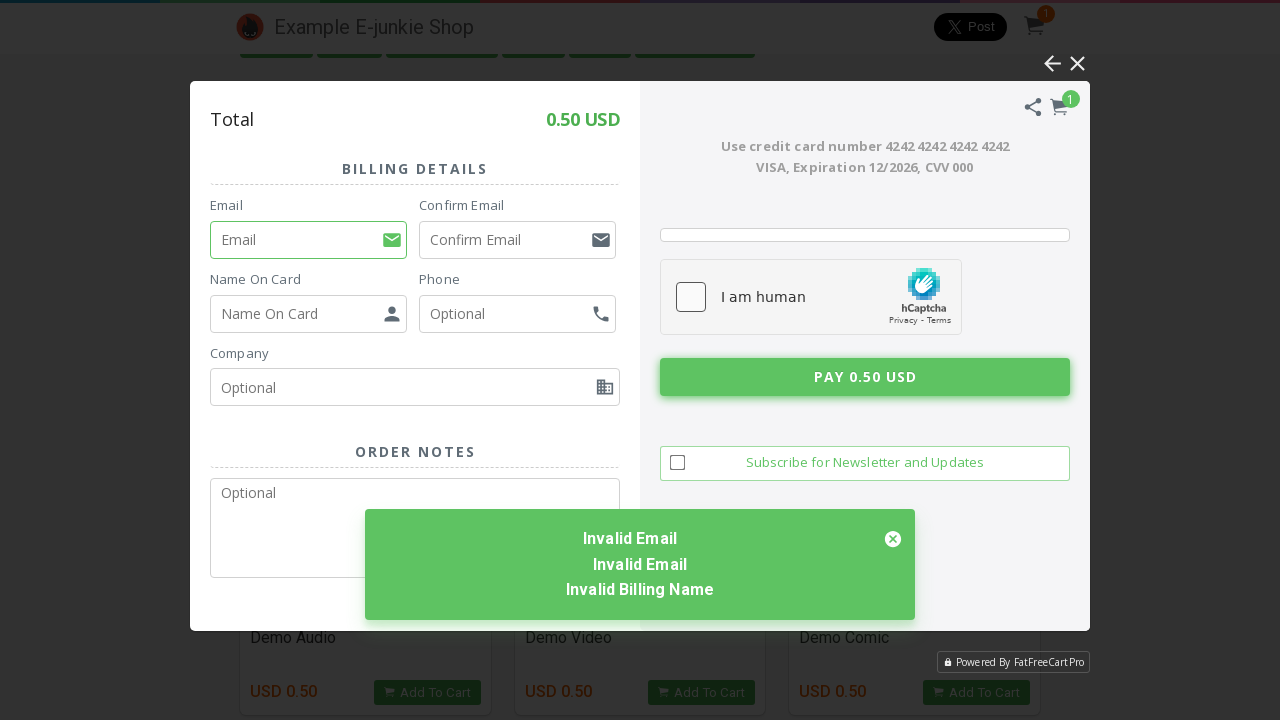

Verified Invalid Email error message is displayed
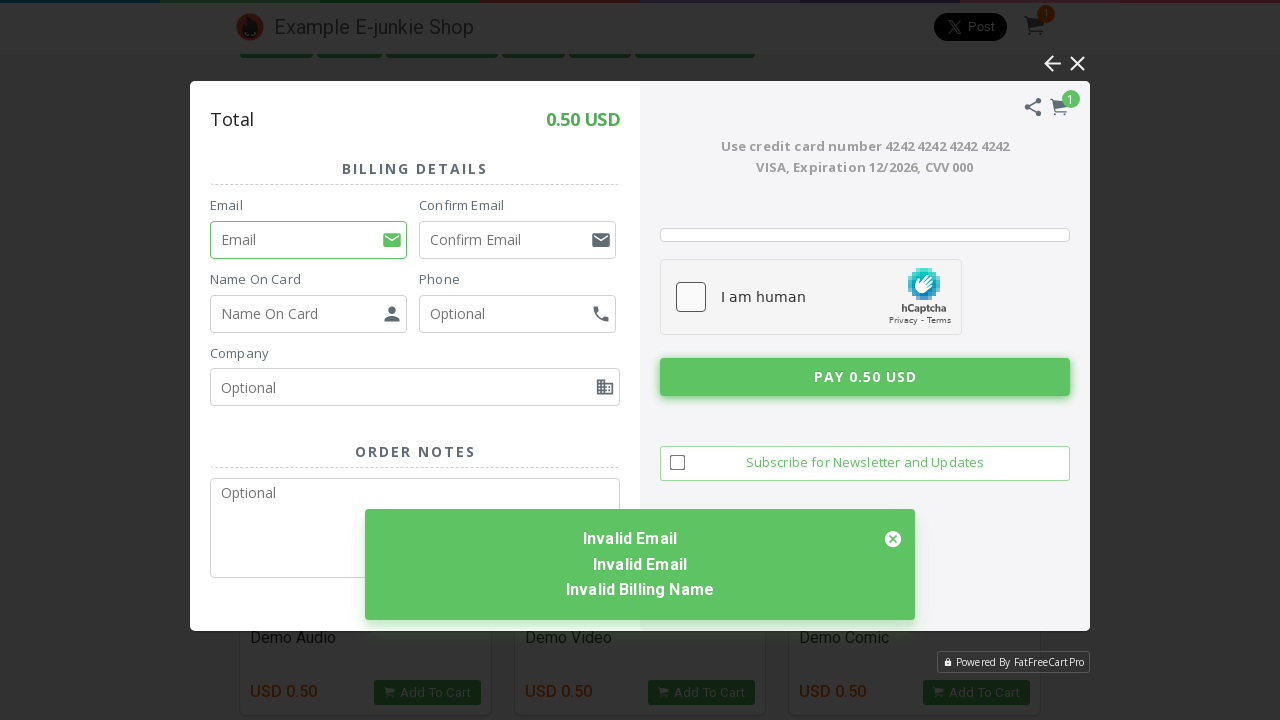

Verified Invalid Billing Name error message is displayed
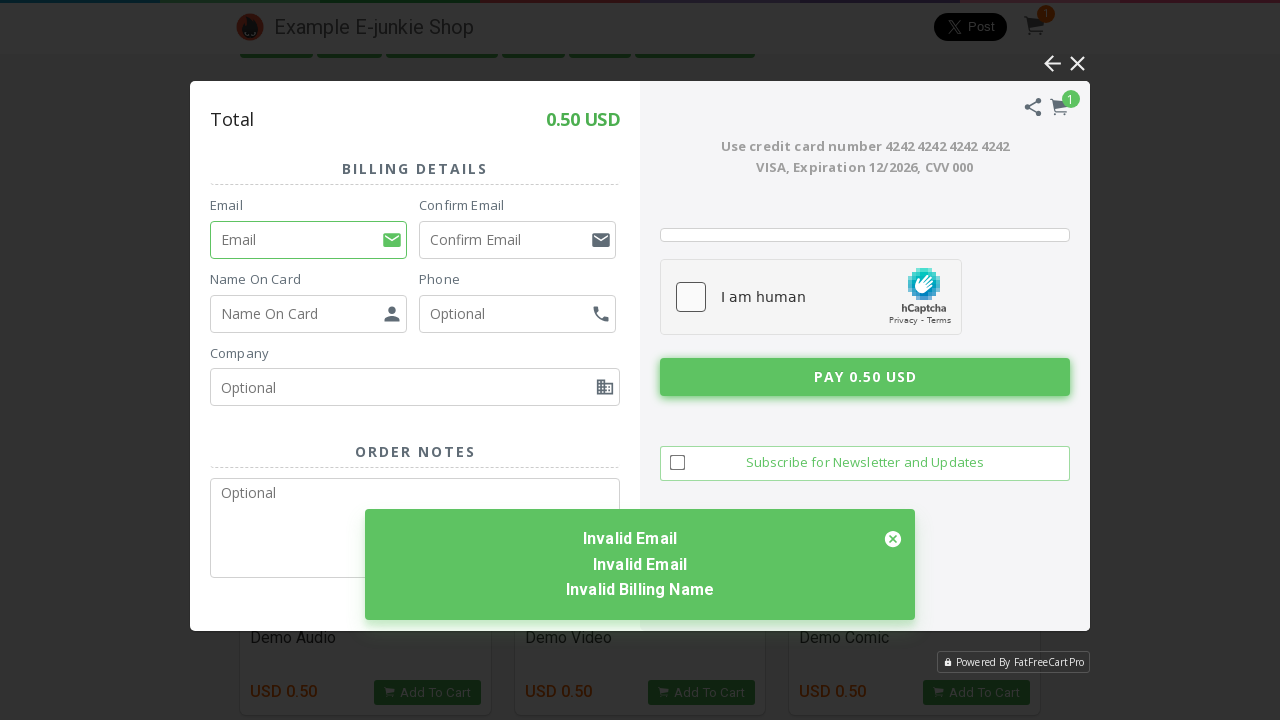

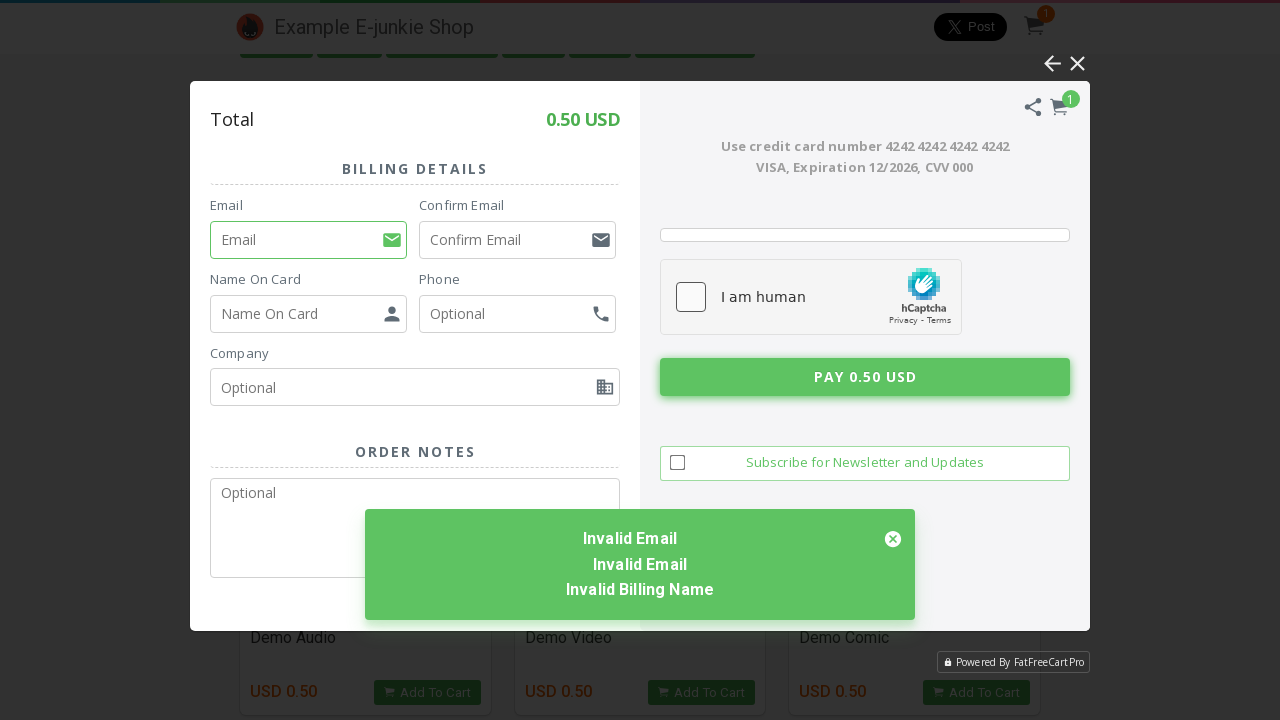